Tests drag and drop functionality by dragging an element from source to target location within an iframe

Starting URL: https://jqueryui.com/droppable/

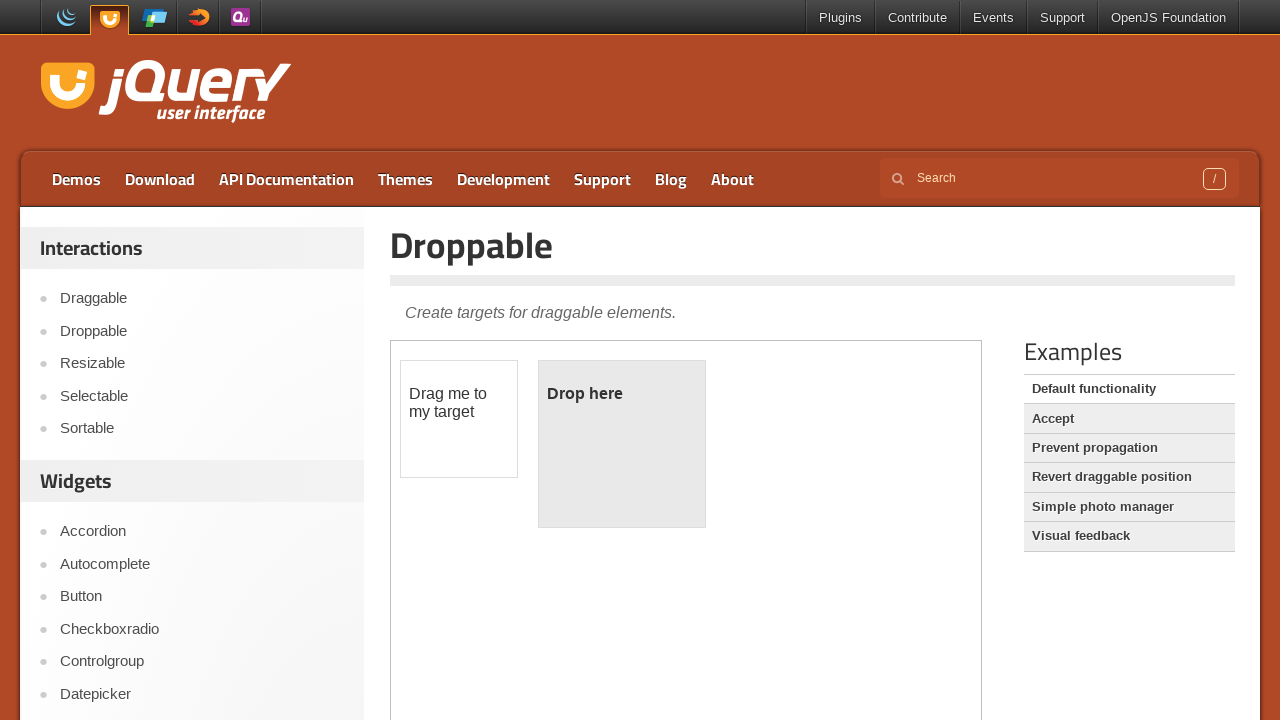

Located the iframe containing the drag and drop demo
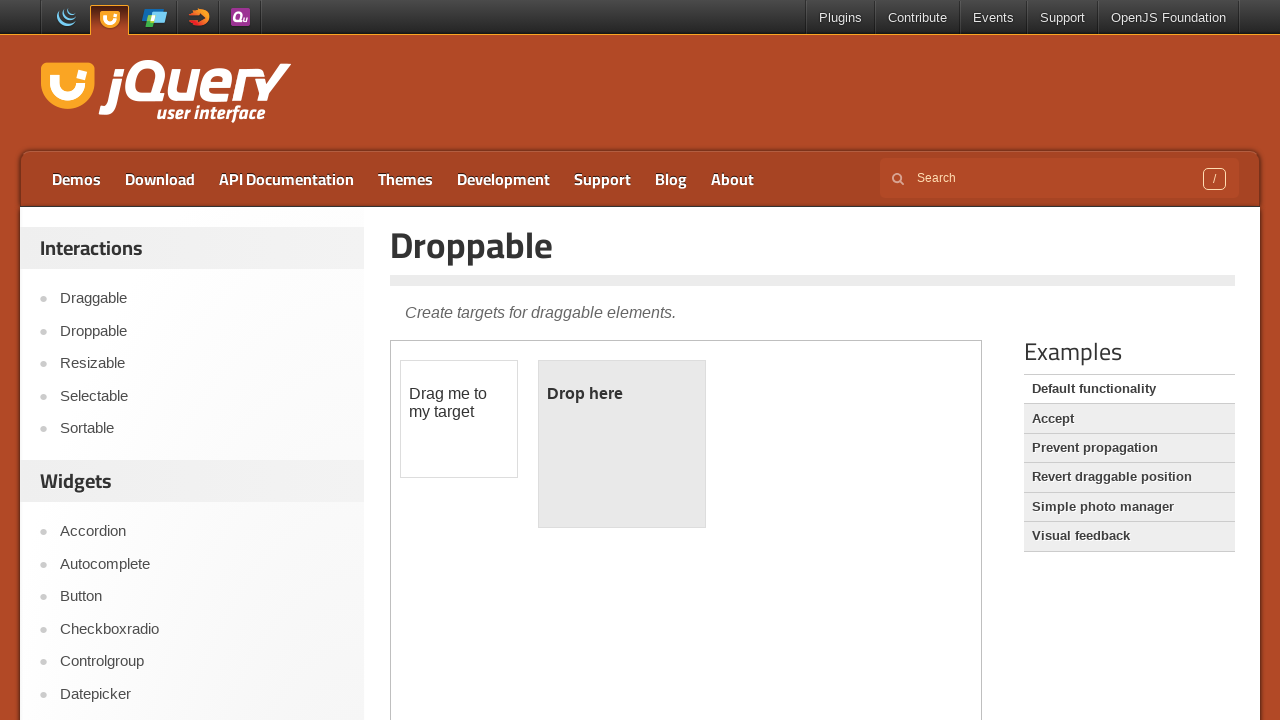

Located the draggable element within the iframe
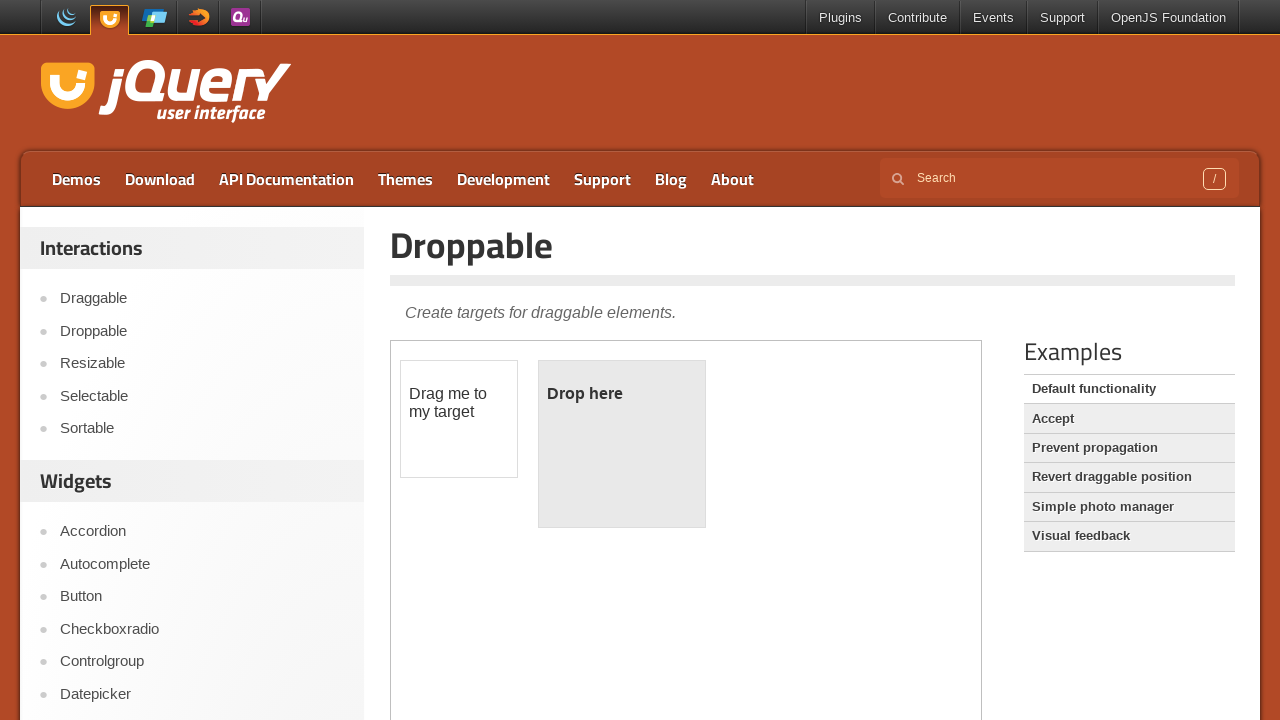

Located the droppable target element within the iframe
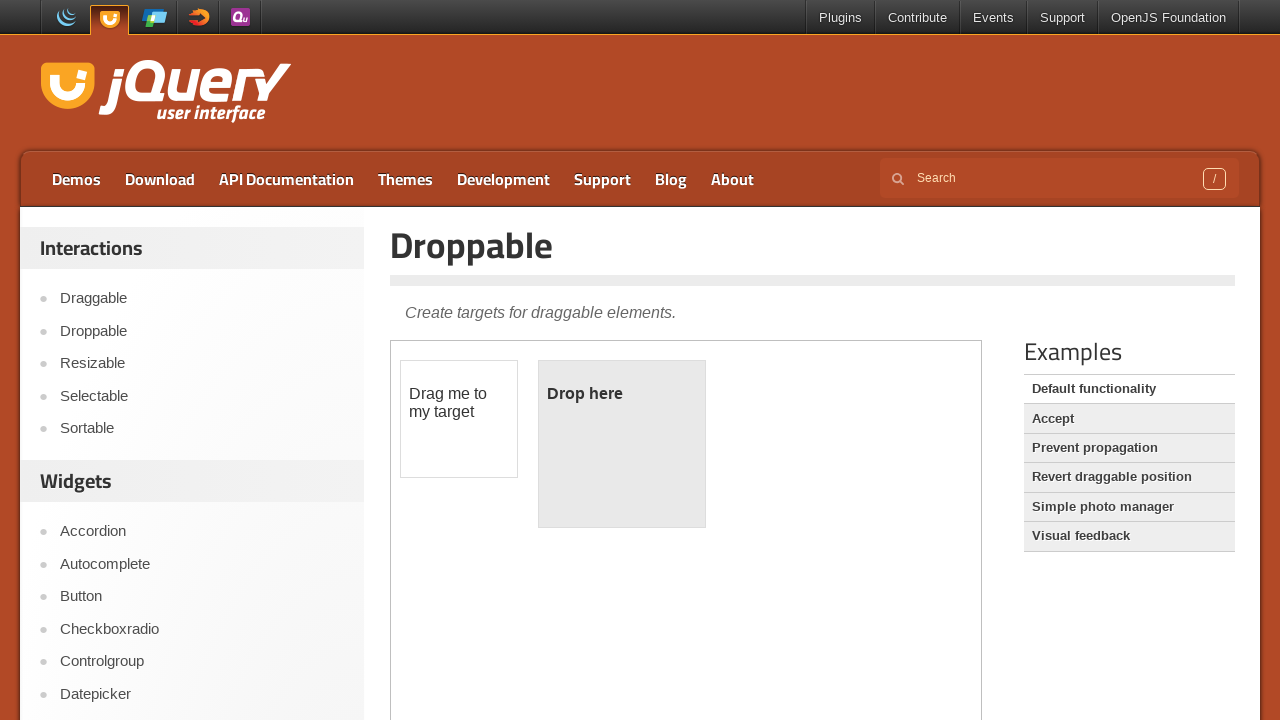

Dragged the element from source to droppable target location at (622, 444)
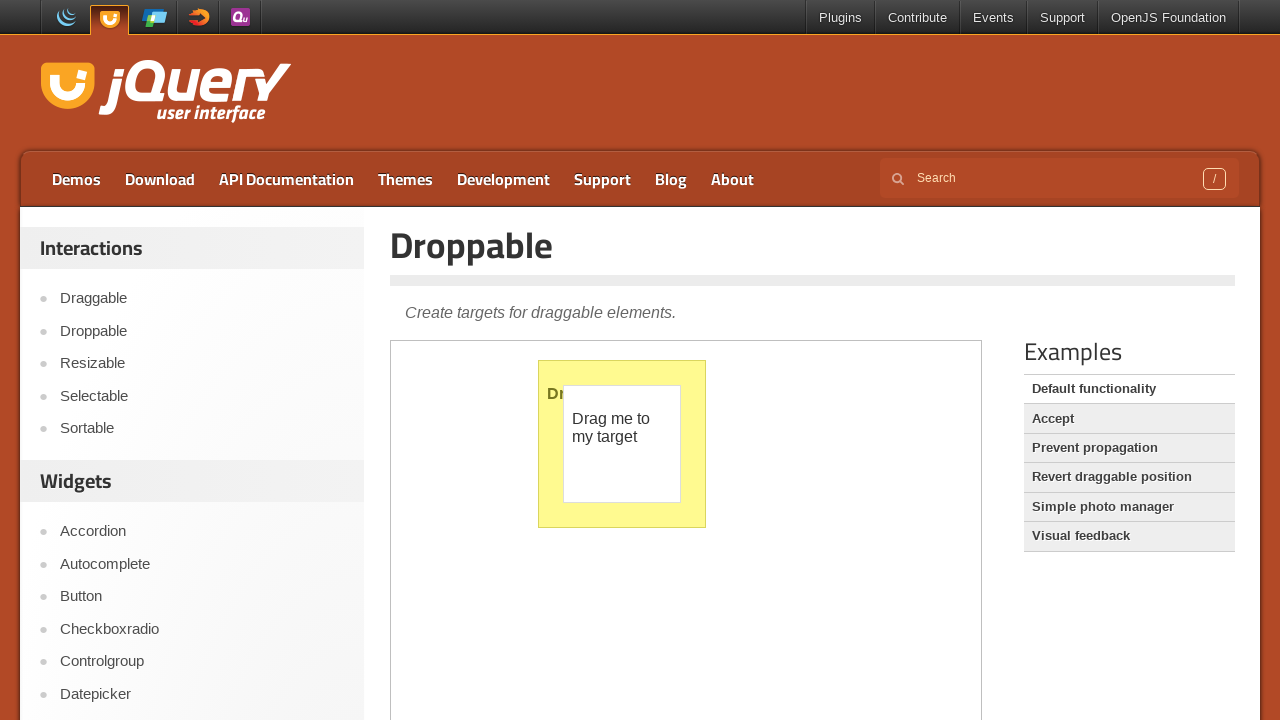

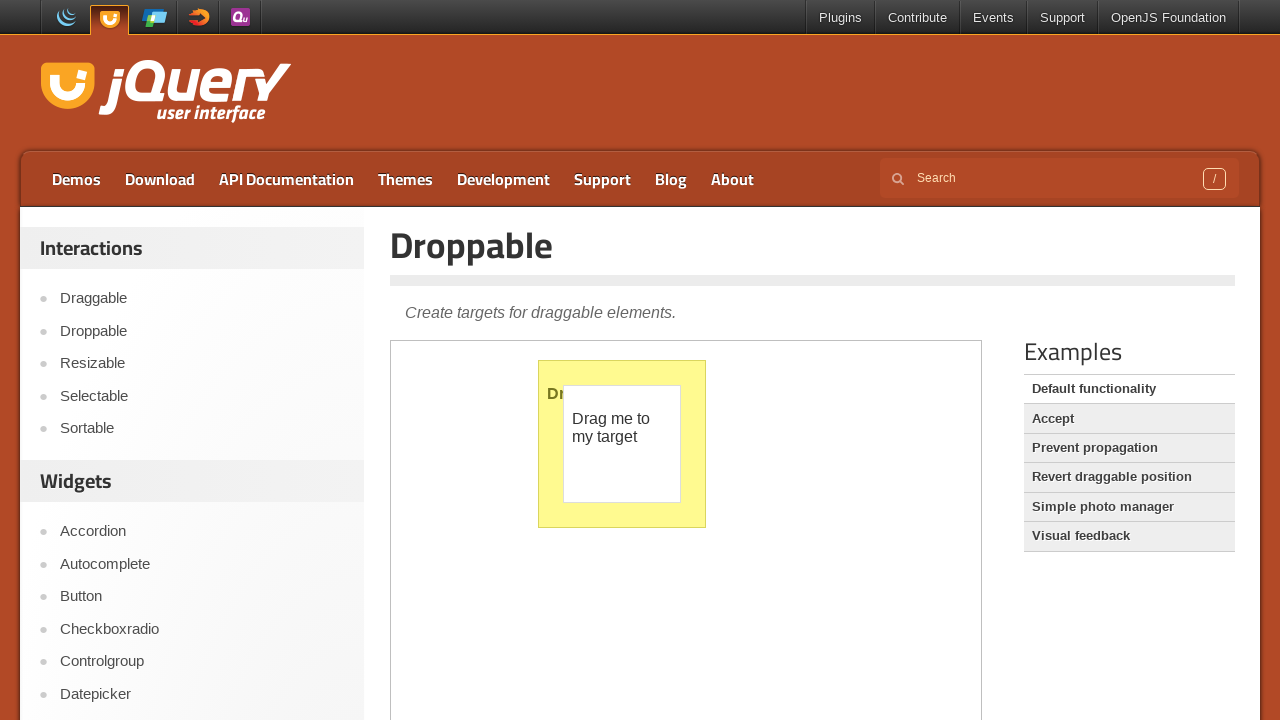